Tests the clear button functionality of an online calculator after entering a numeric value (1), then pressing 'c' to clear

Starting URL: https://www.online-calculator.com/full-screen-calculator/

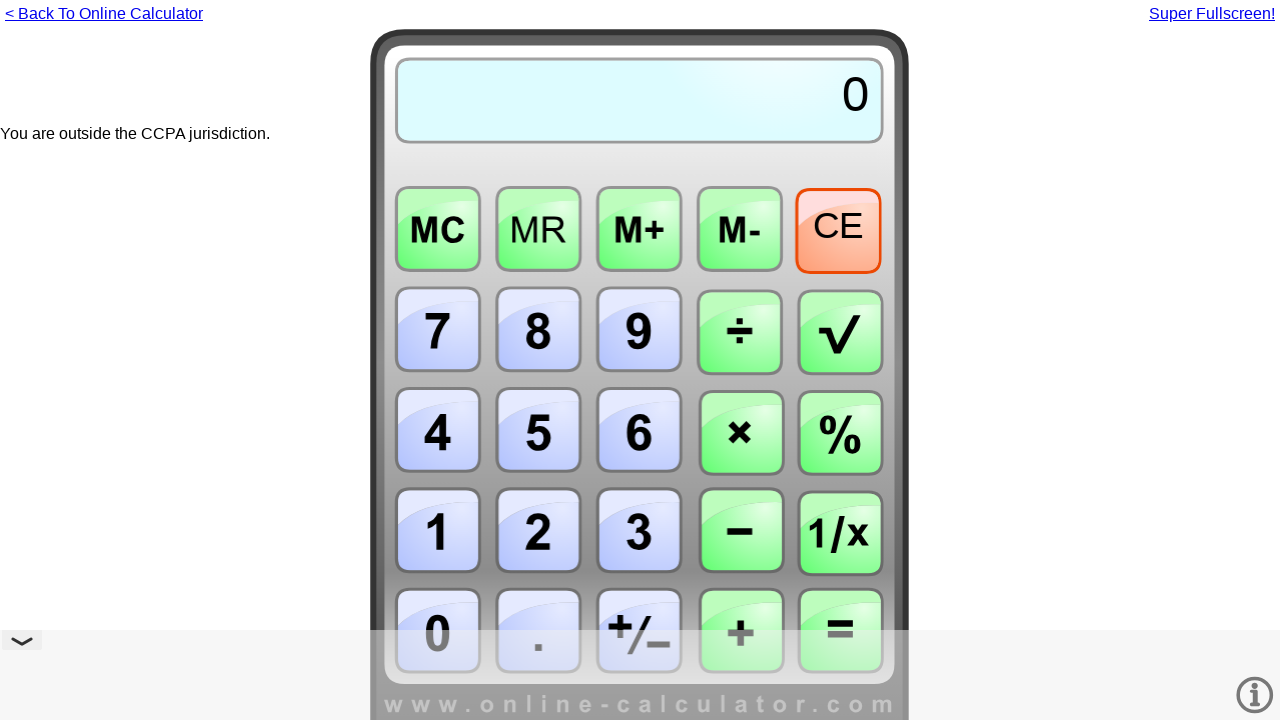

Calculator page loaded (domcontentloaded state reached)
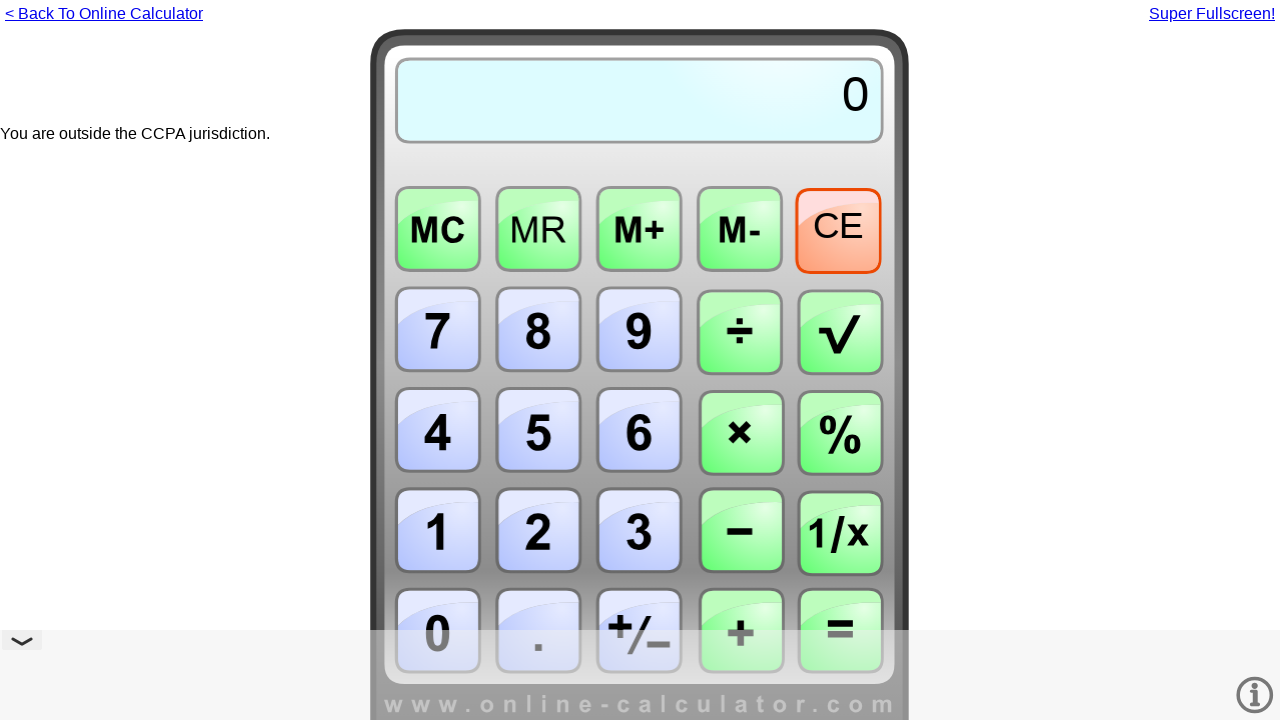

Pressed Numpad1 key to enter numeric value 1
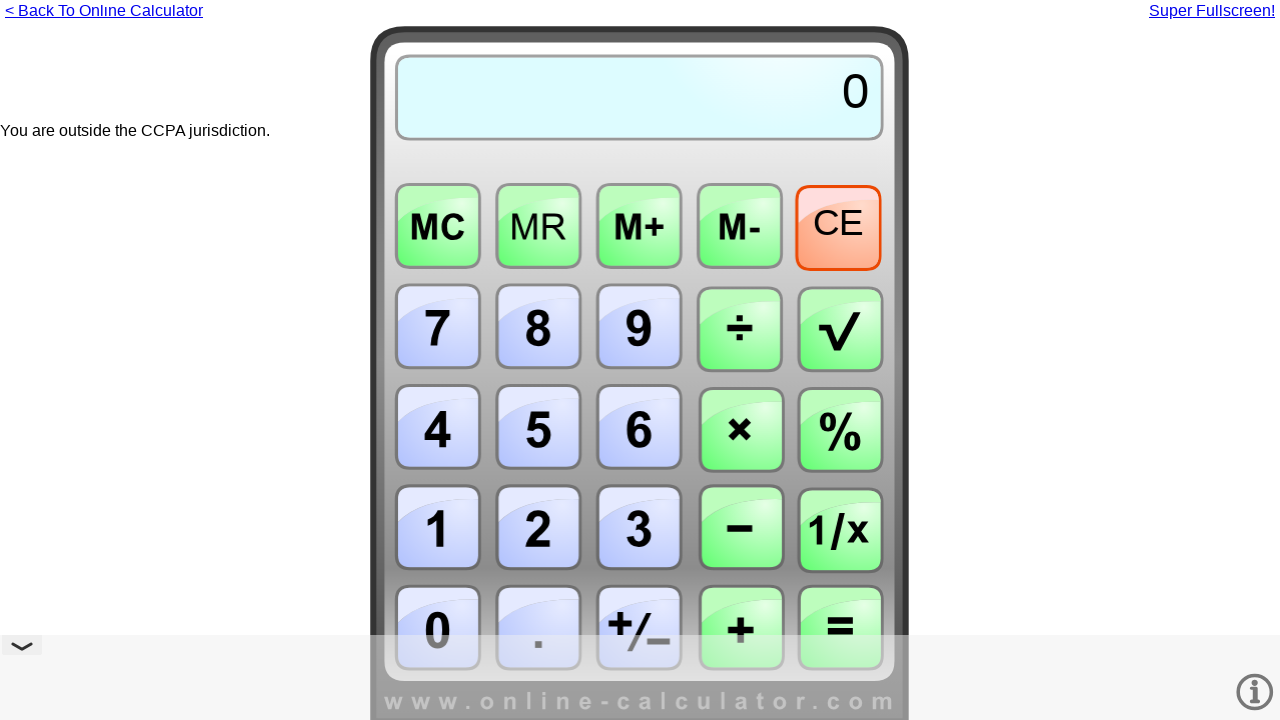

Pressed 'c' key to clear the calculator
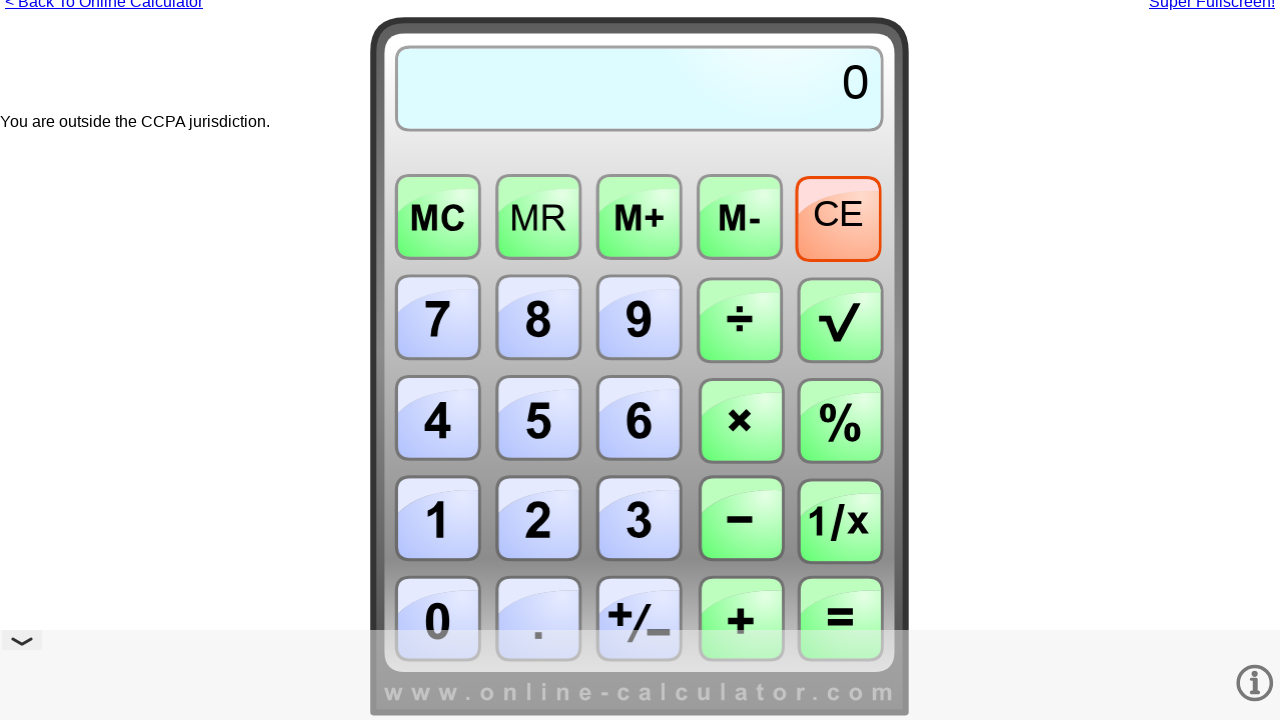

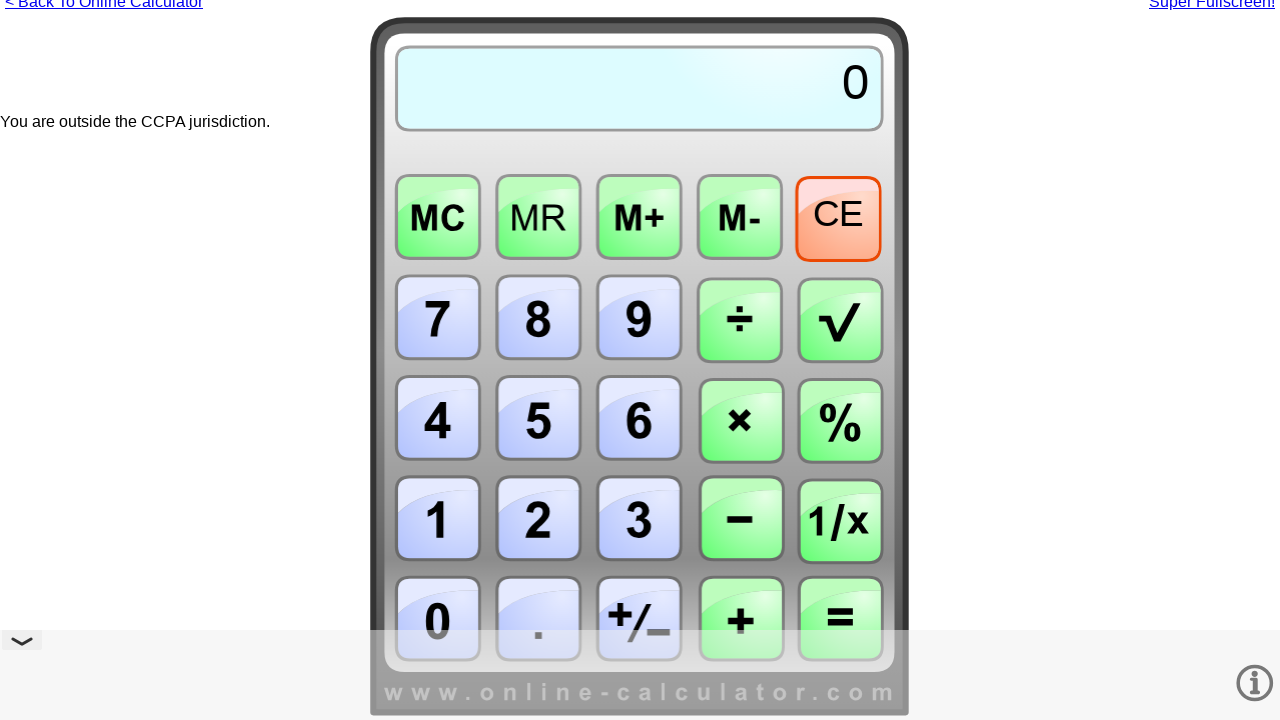